Tests interaction with a Wordle-like word game by typing the word "AUDIO" using the on-screen virtual keyboard buttons.

Starting URL: https://wordplay.com/

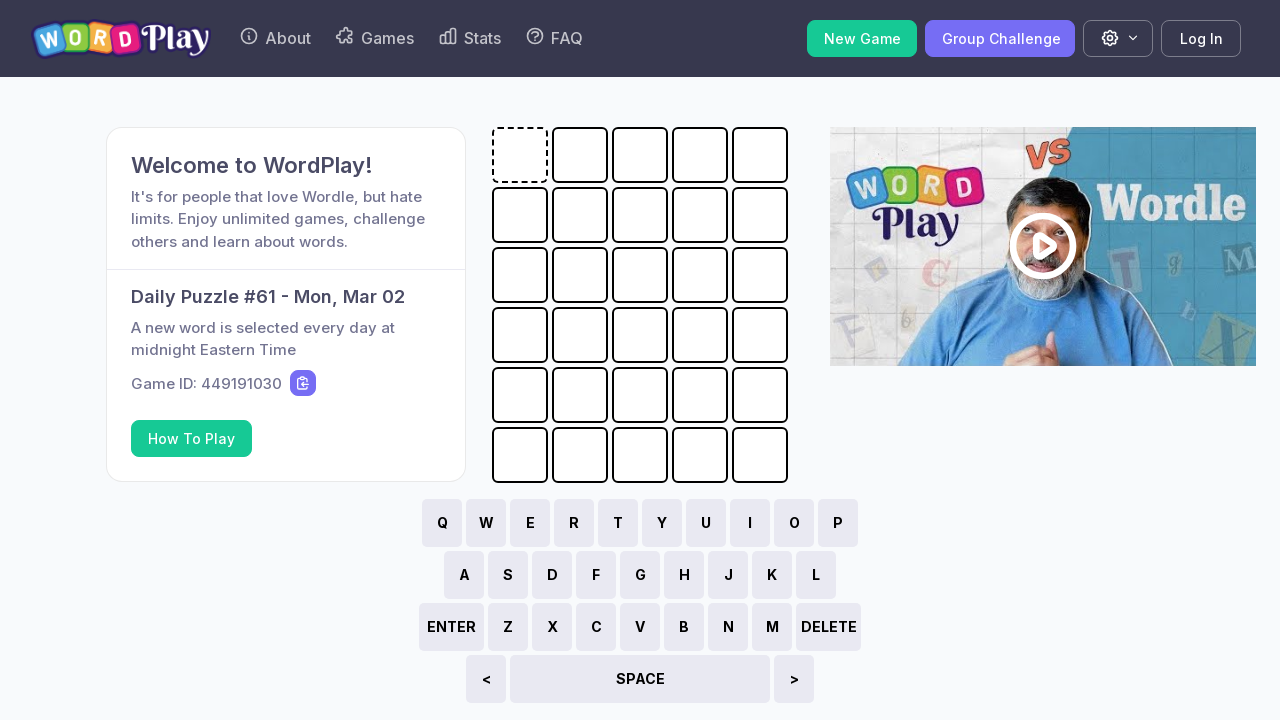

Wordplay game loaded successfully
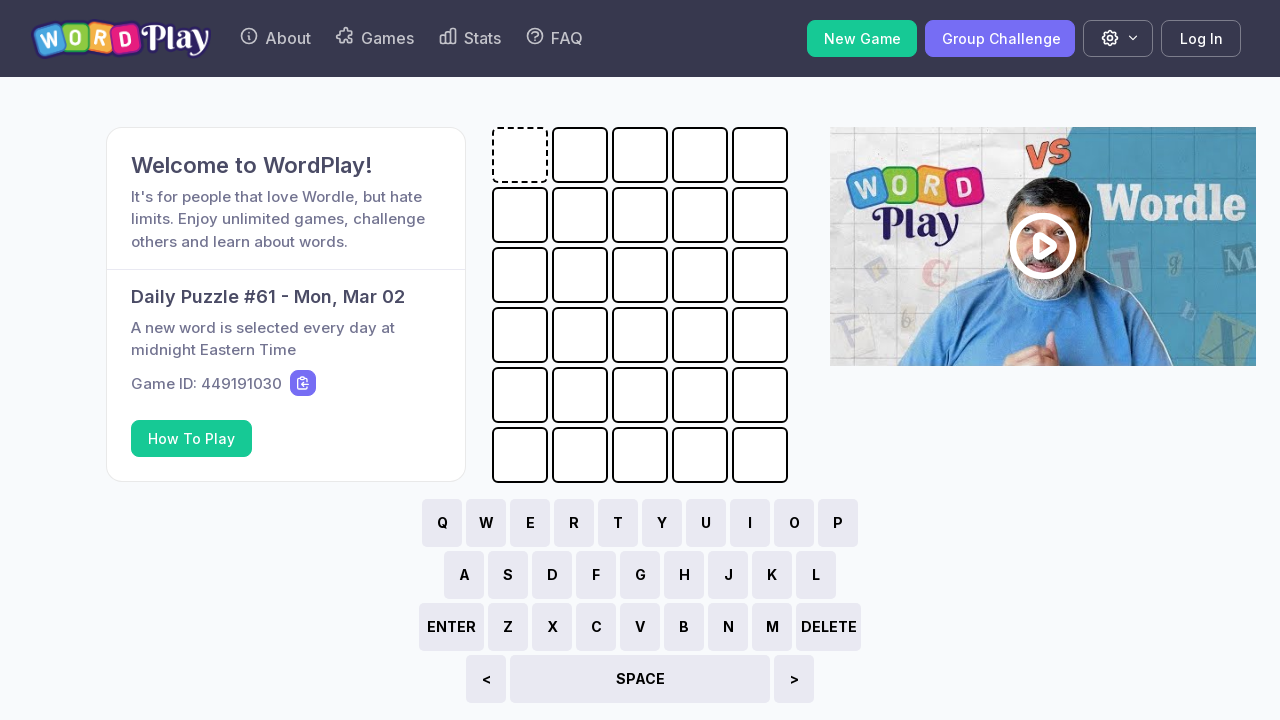

Clicked letter 'A' on virtual keyboard at (464, 575) on xpath=//*[@id="__next"]/div[1]/div[1]/div/div[2]/div/div/div[2]/button[1]
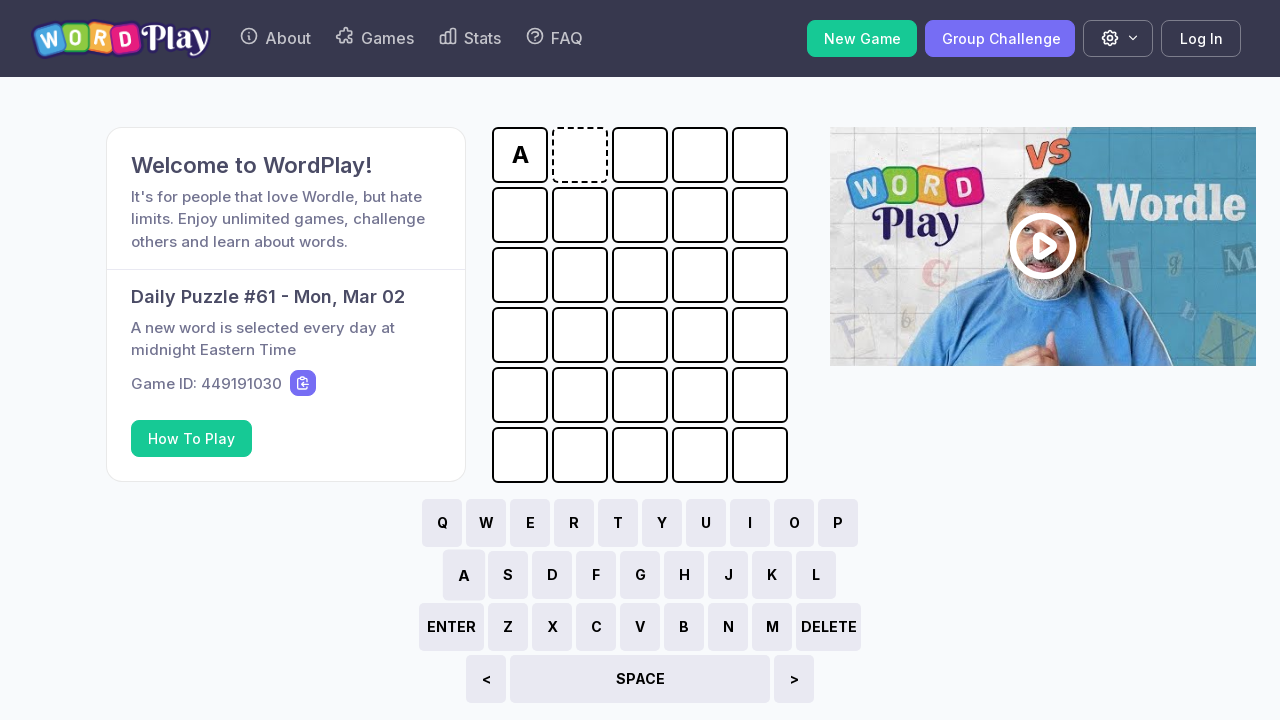

Paused 500ms after pressing 'A'
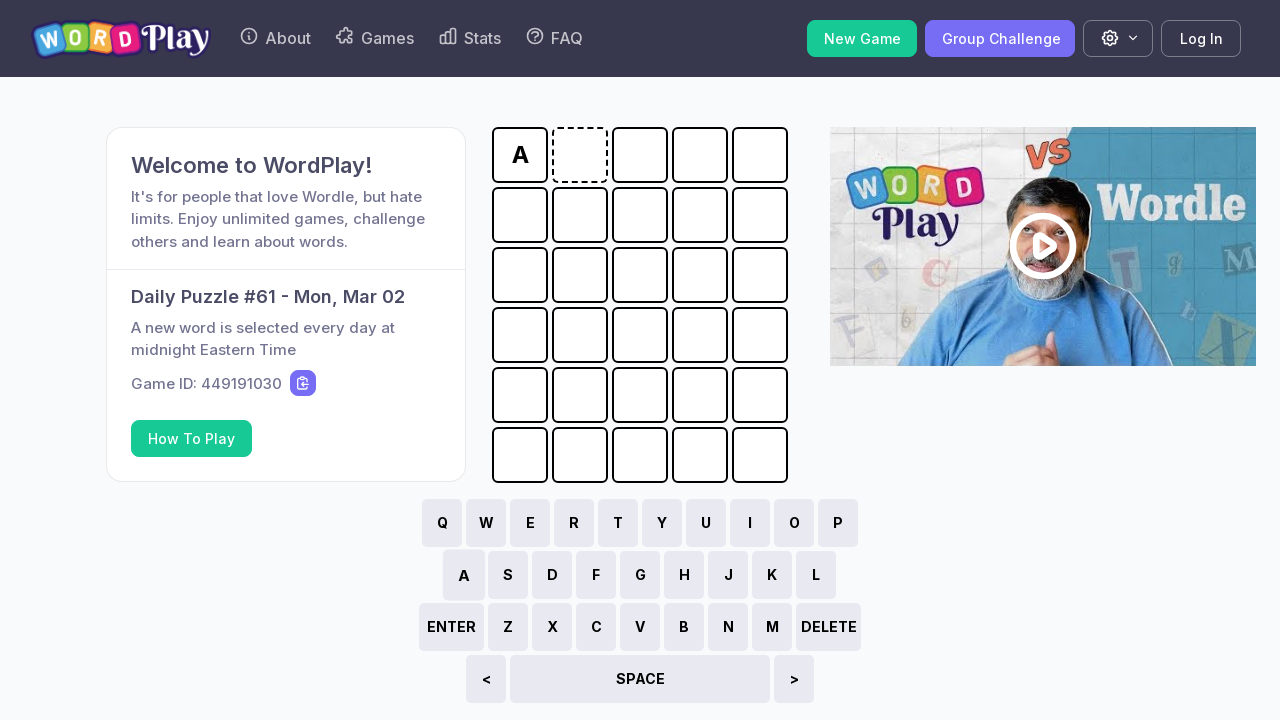

Clicked letter 'U' on virtual keyboard at (706, 523) on xpath=//*[@id="__next"]/div[1]/div[1]/div/div[2]/div/div/div[1]/button[7]
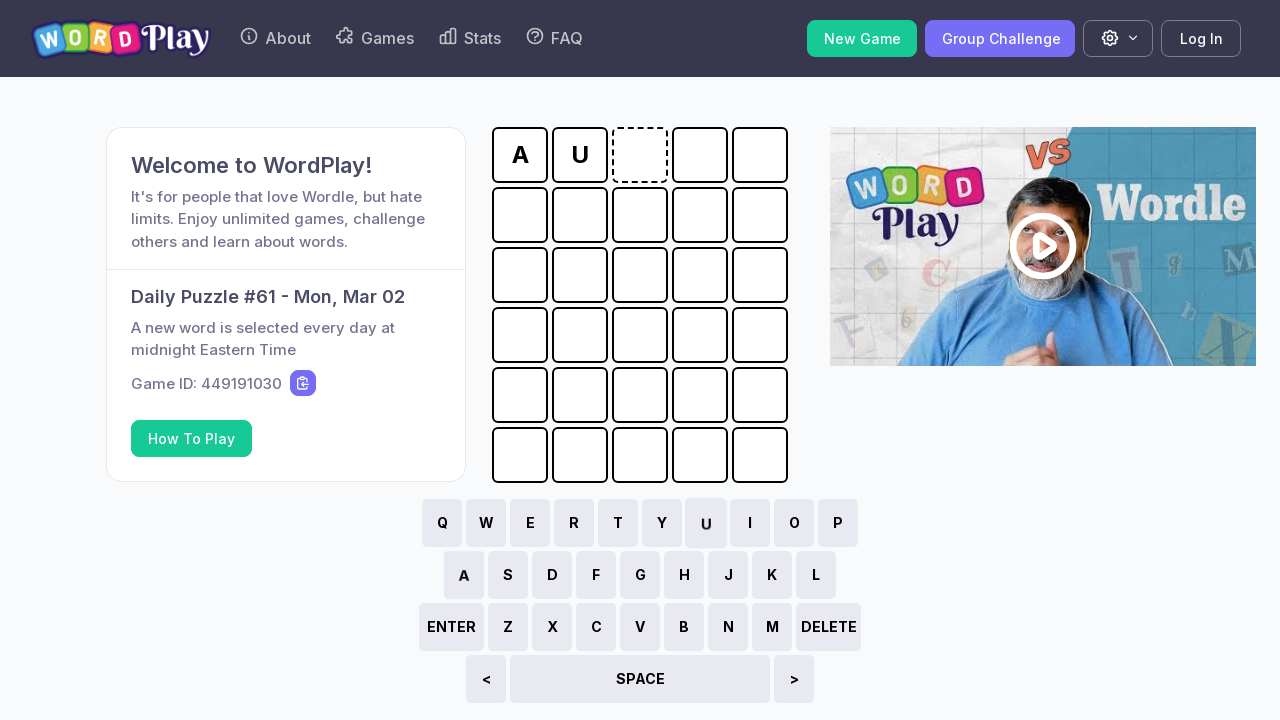

Paused 500ms after pressing 'U'
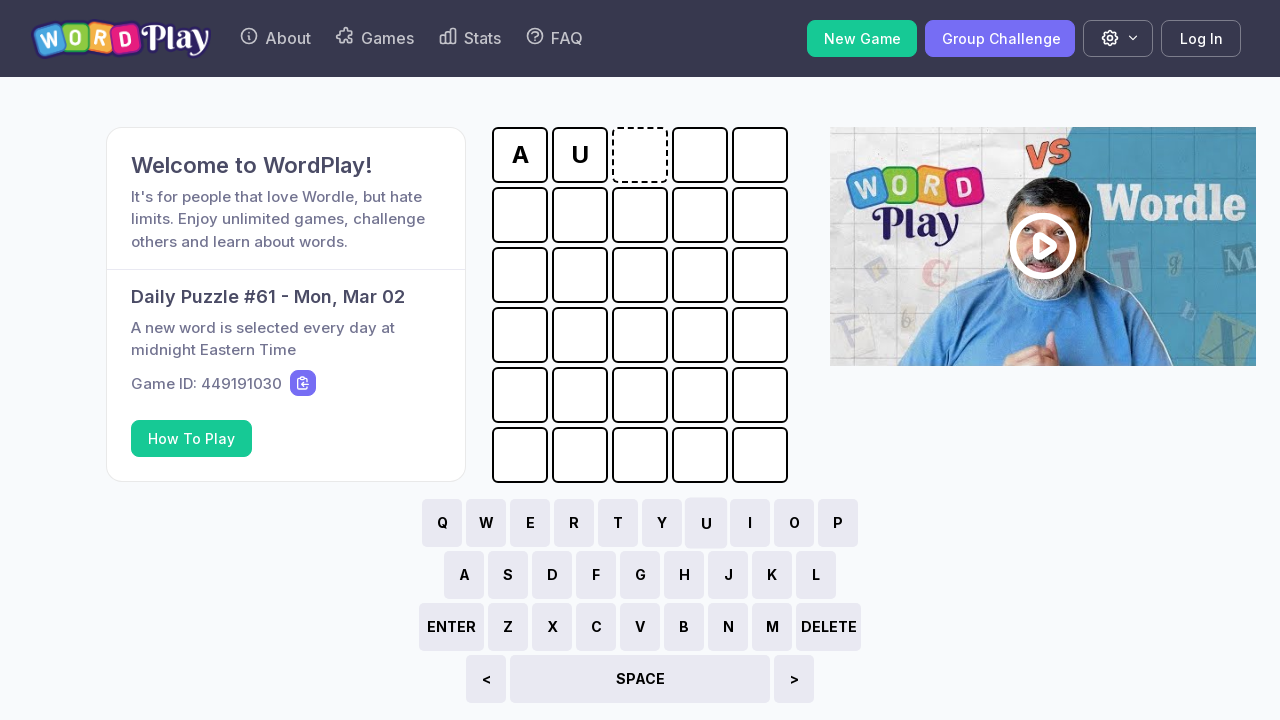

Clicked letter 'D' on virtual keyboard at (552, 575) on xpath=//*[@id="__next"]/div[1]/div[1]/div/div[2]/div/div/div[2]/button[3]
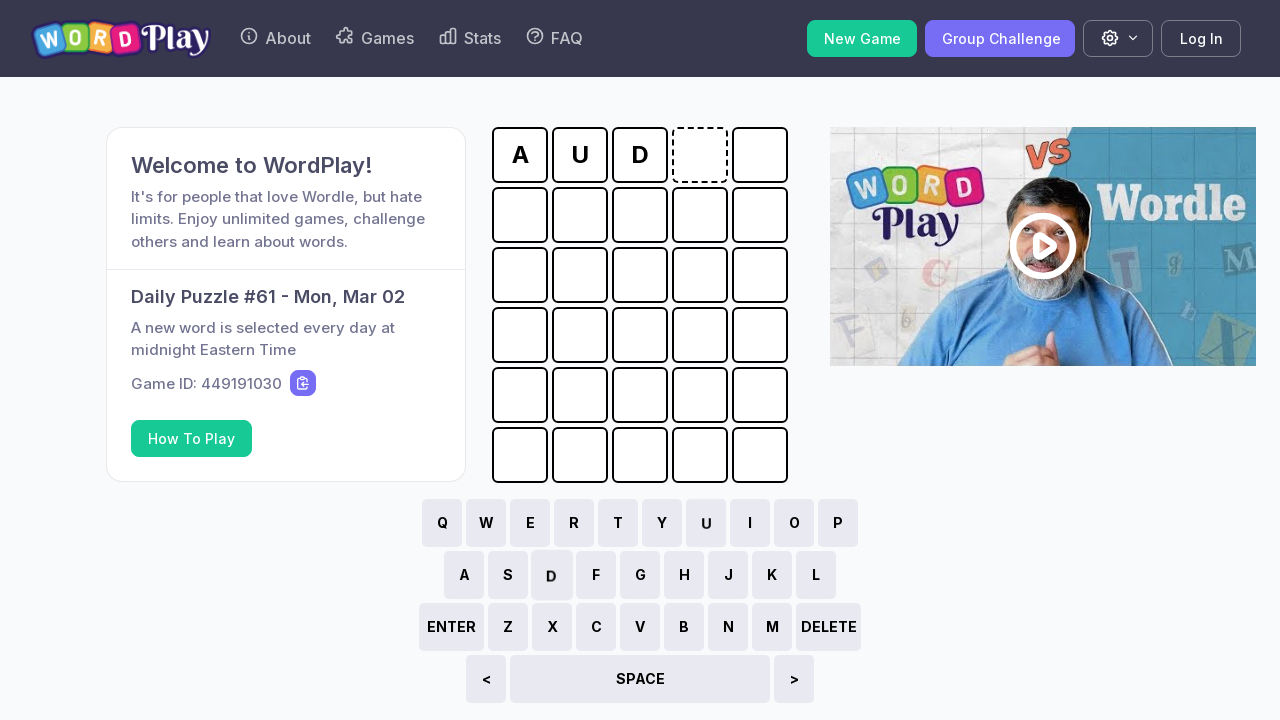

Paused 500ms after pressing 'D'
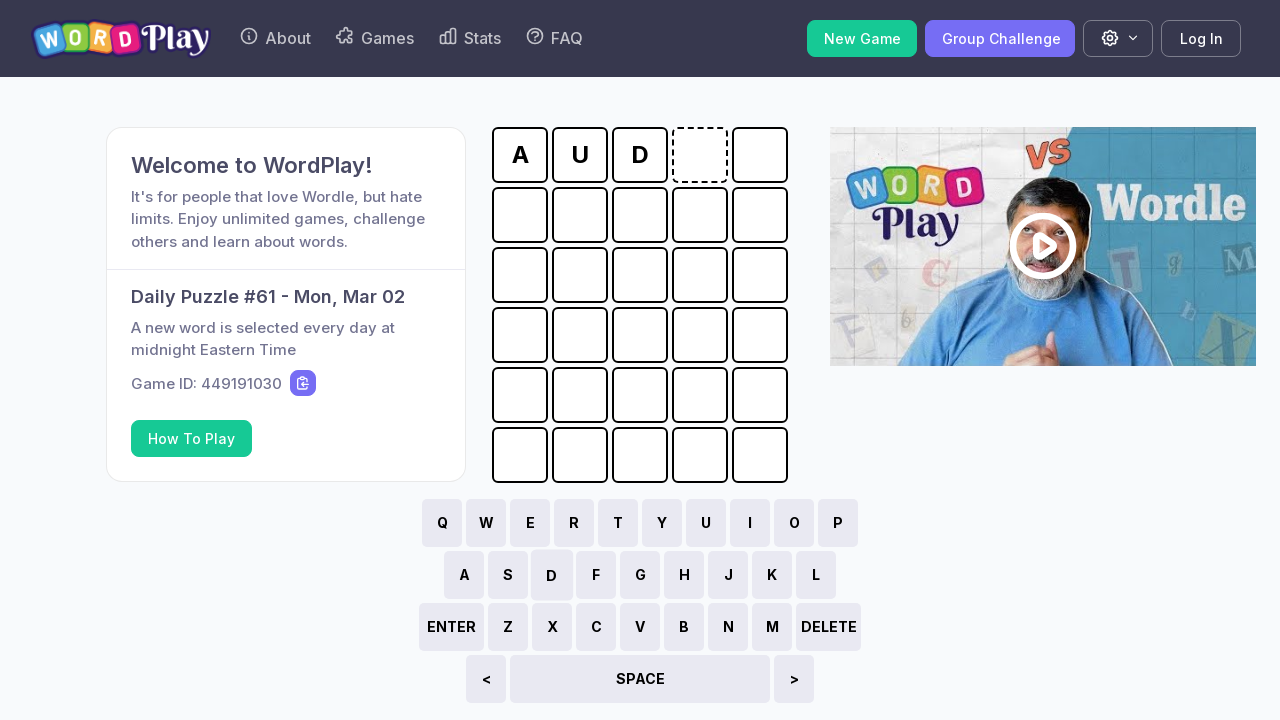

Clicked letter 'I' on virtual keyboard at (750, 523) on xpath=//*[@id="__next"]/div[1]/div[1]/div/div[2]/div/div/div[1]/button[8]
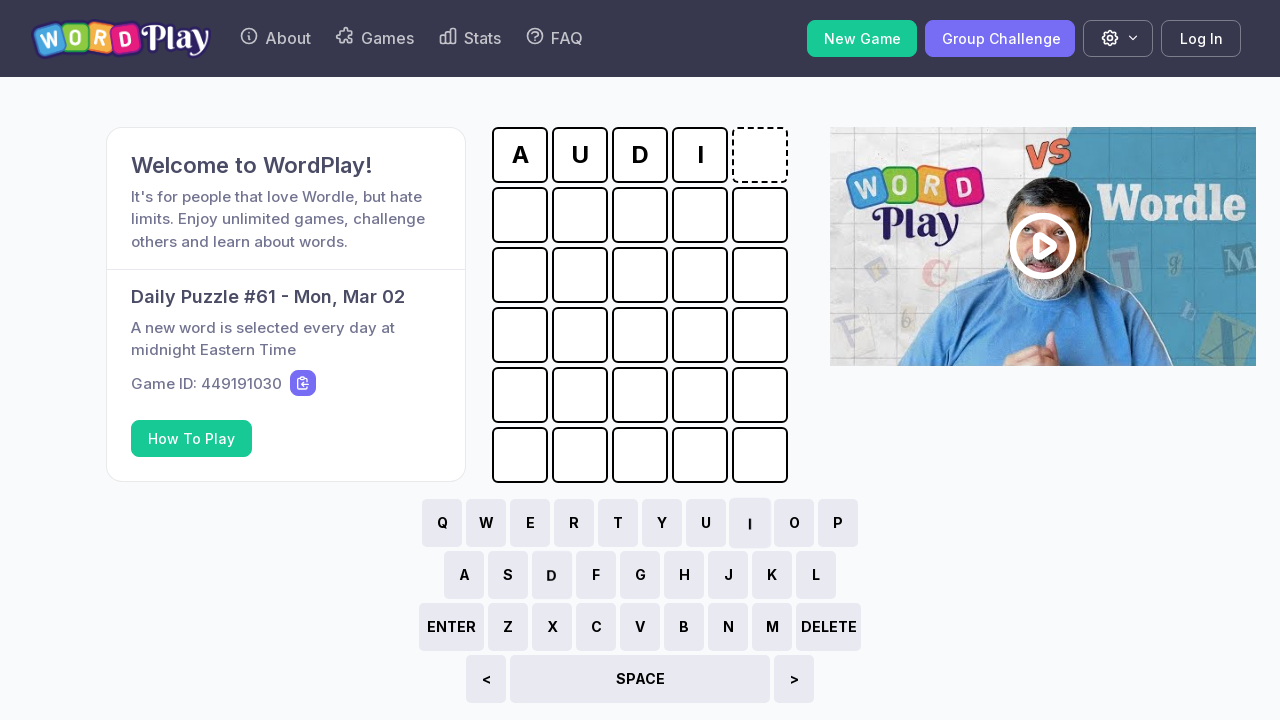

Paused 500ms after pressing 'I'
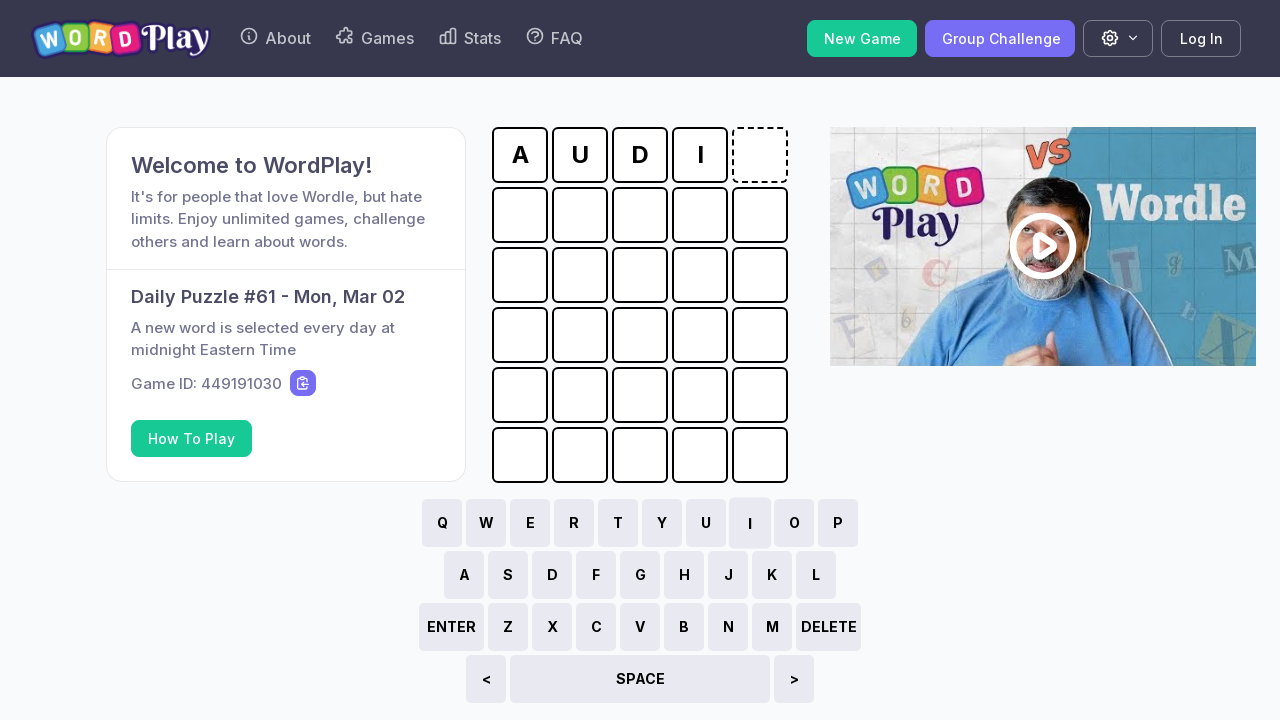

Clicked letter 'O' on virtual keyboard at (794, 523) on xpath=//*[@id="__next"]/div[1]/div[1]/div/div[2]/div/div/div[1]/button[9]
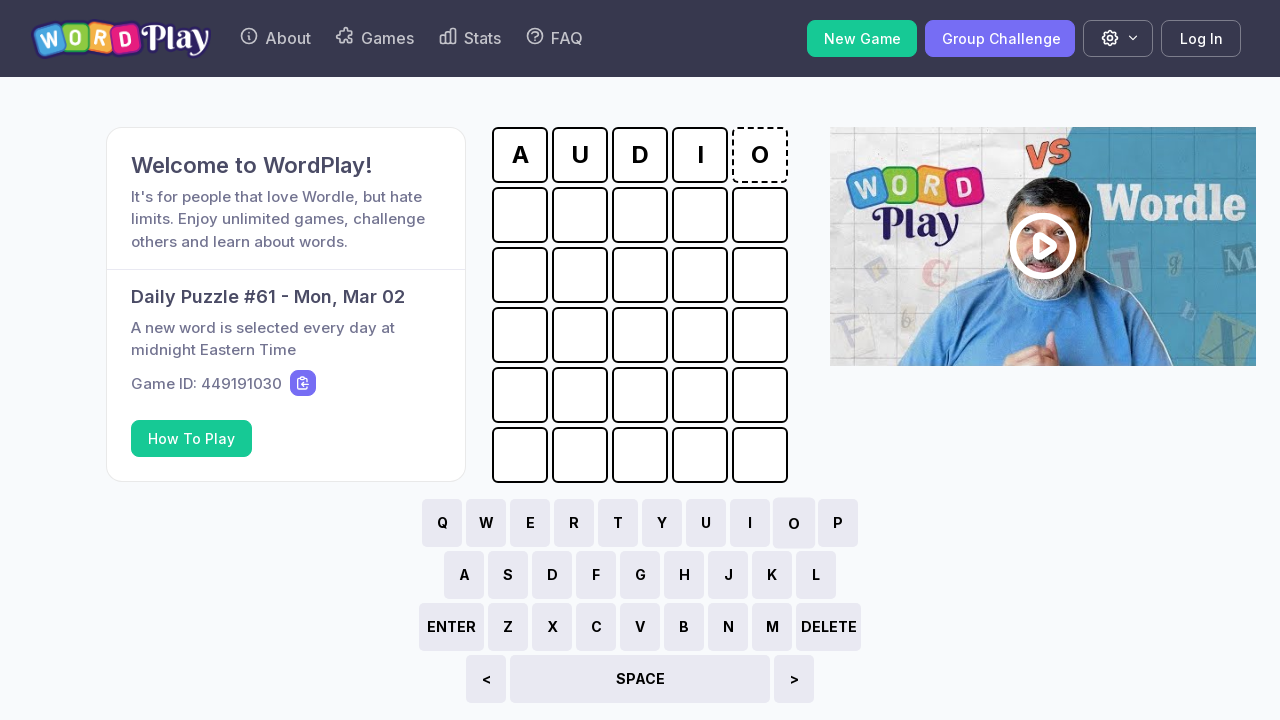

Paused 500ms after pressing 'O'
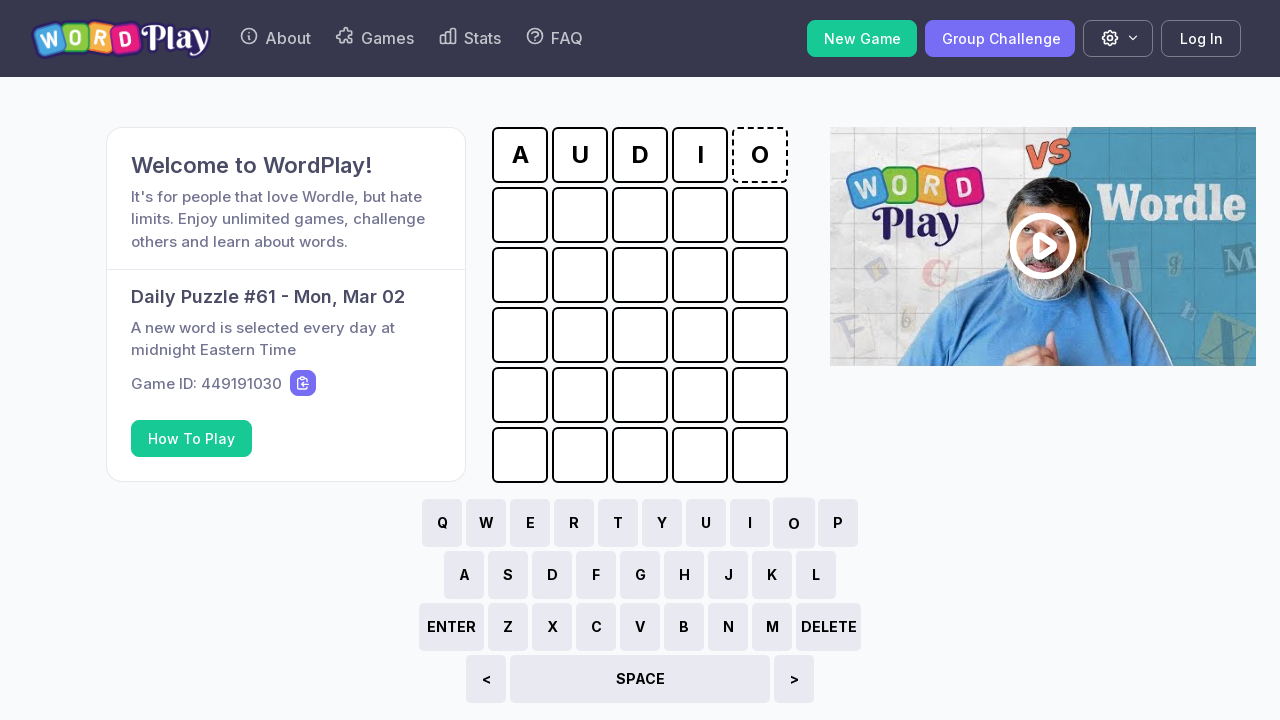

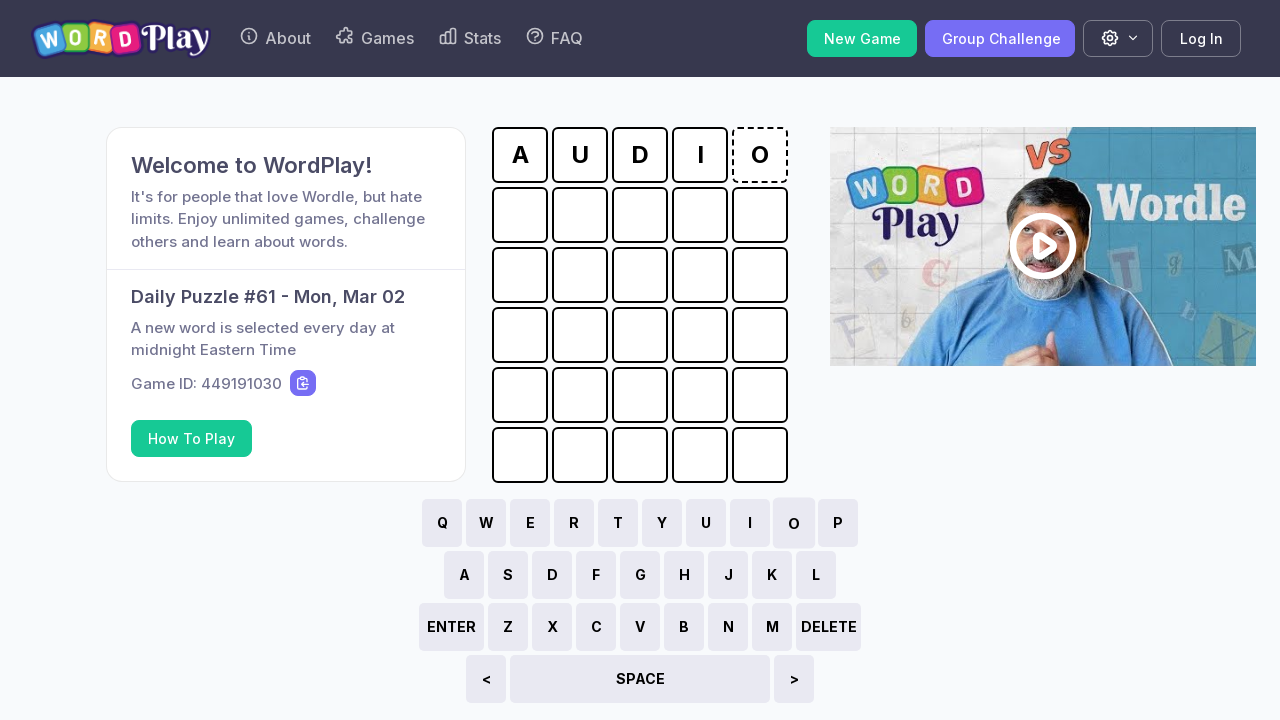